Tests user registration functionality by navigating to the registration form, filling in user details, and submitting the form

Starting URL: https://demoqa.com/login

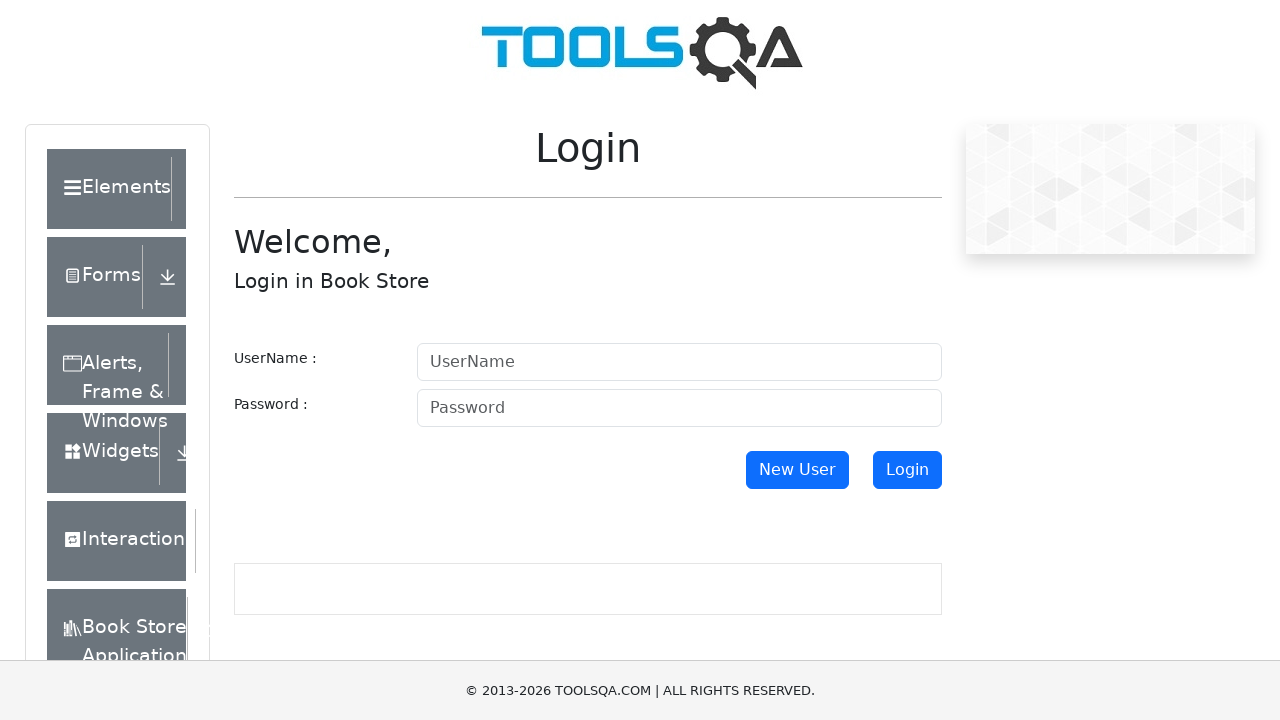

Clicked 'New User' button to navigate to registration form at (797, 470) on #newUser
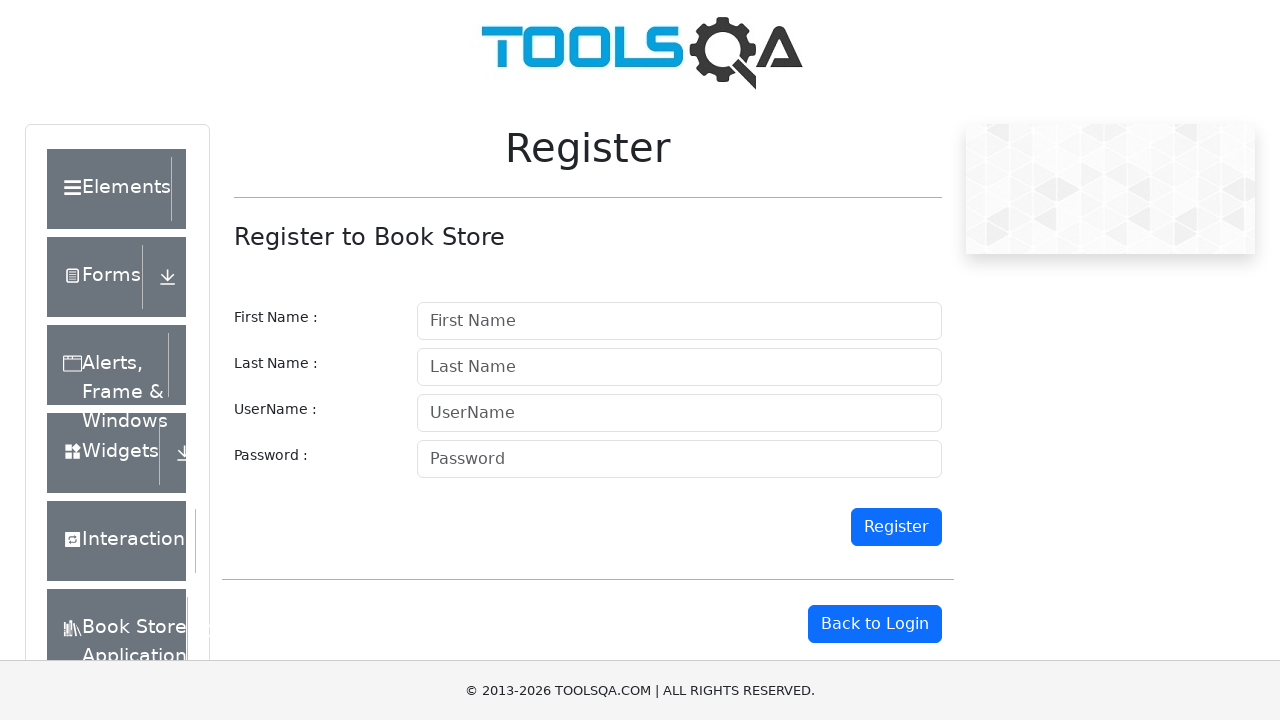

Filled firstname field with 'John' on #firstname
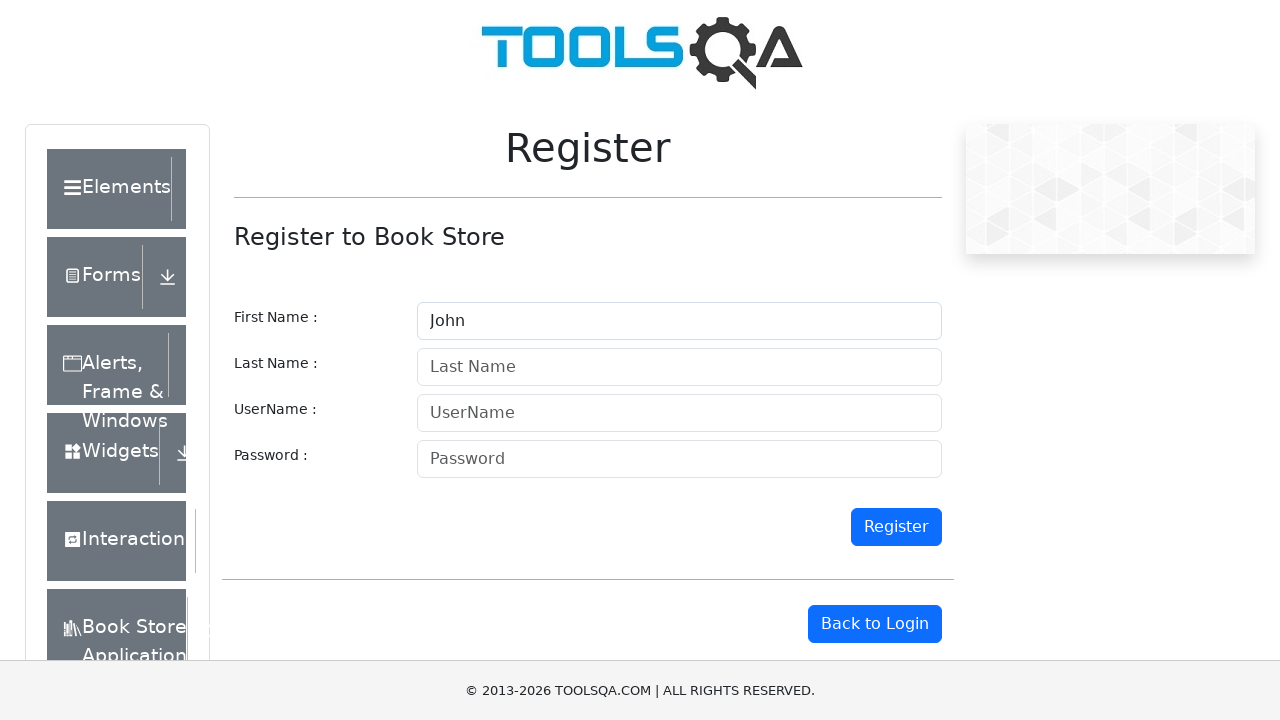

Filled lastname field with 'Smith' on #lastname
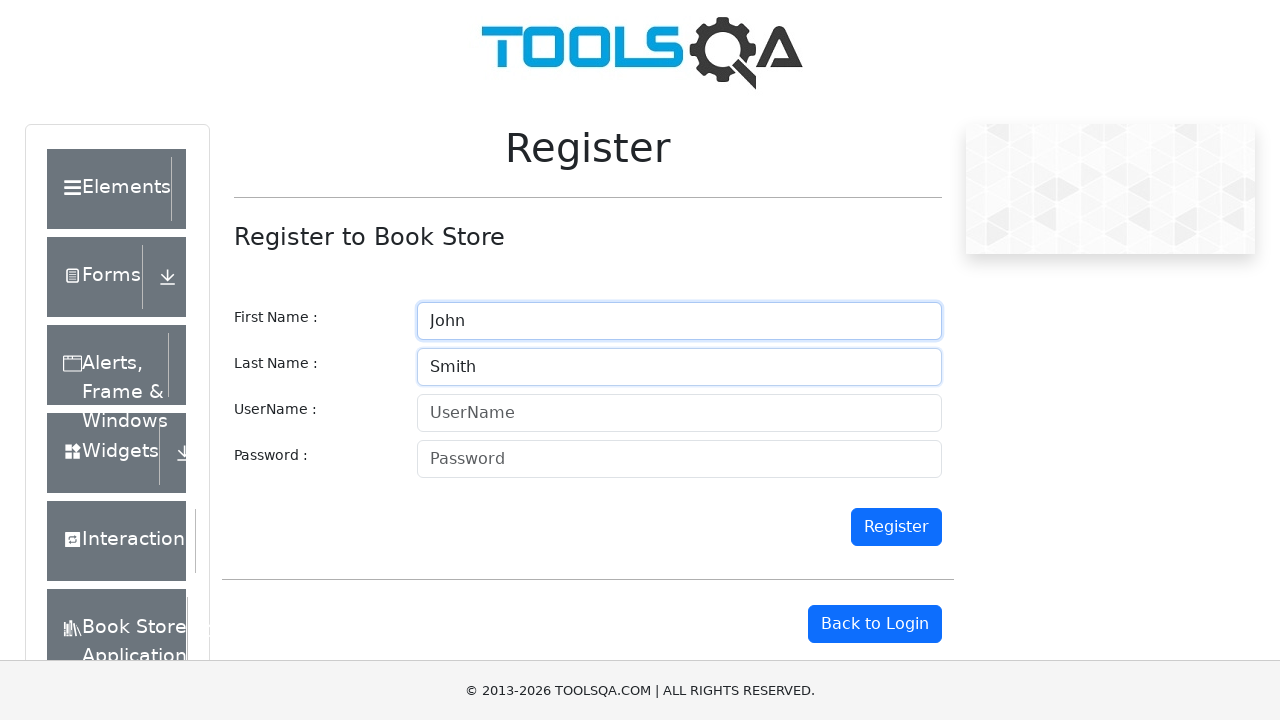

Filled username field with 'jsmith2024' on #userName
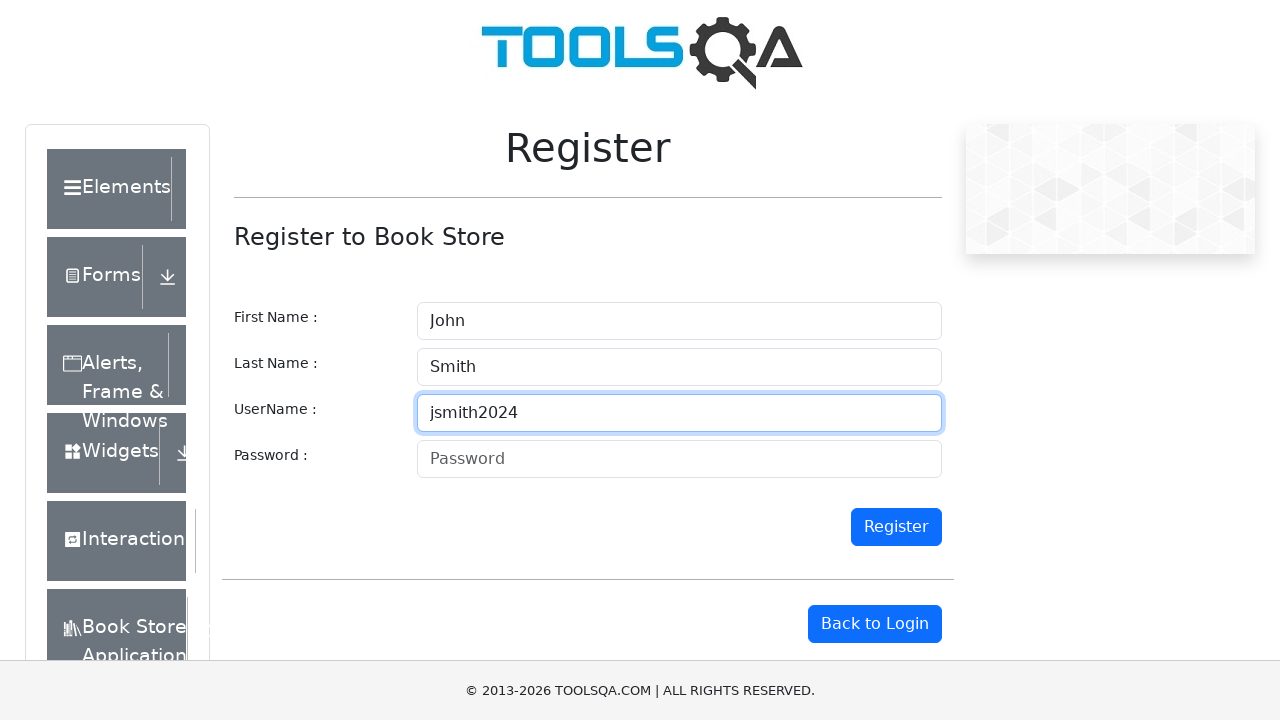

Filled password field with 'SecurePass123!' on #password
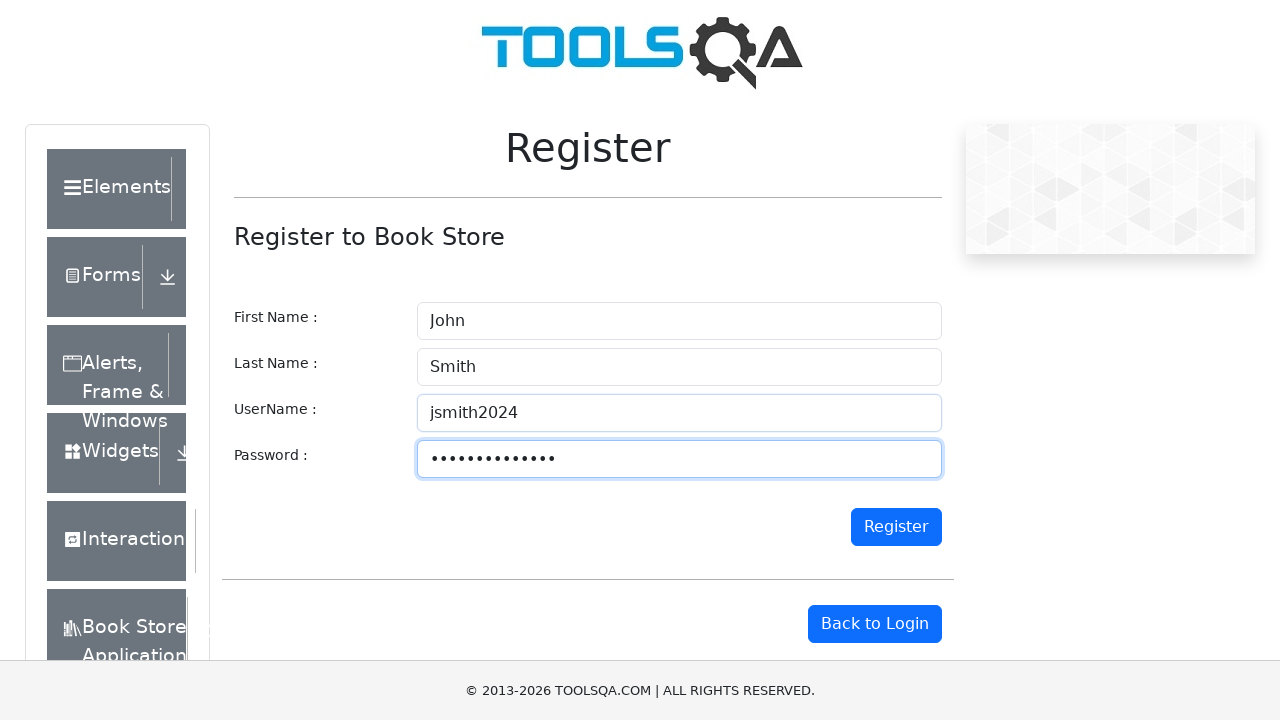

Clicked 'Register' button to submit registration form at (896, 527) on #register
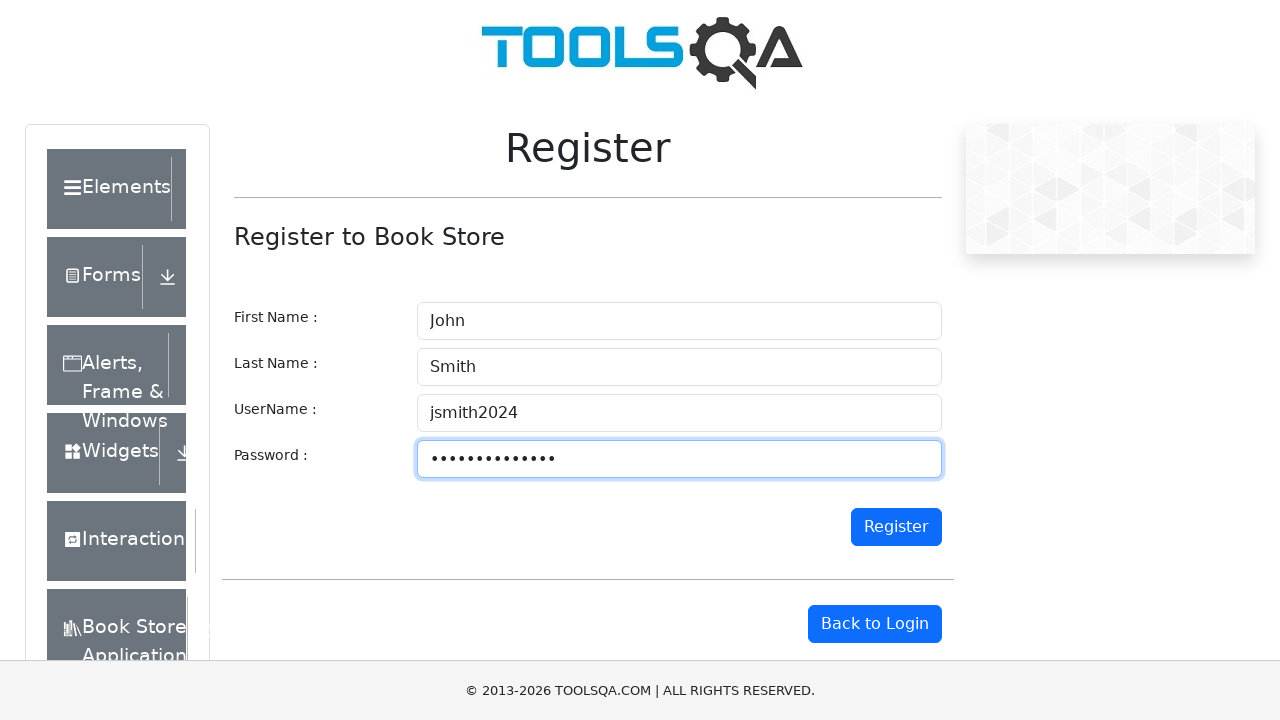

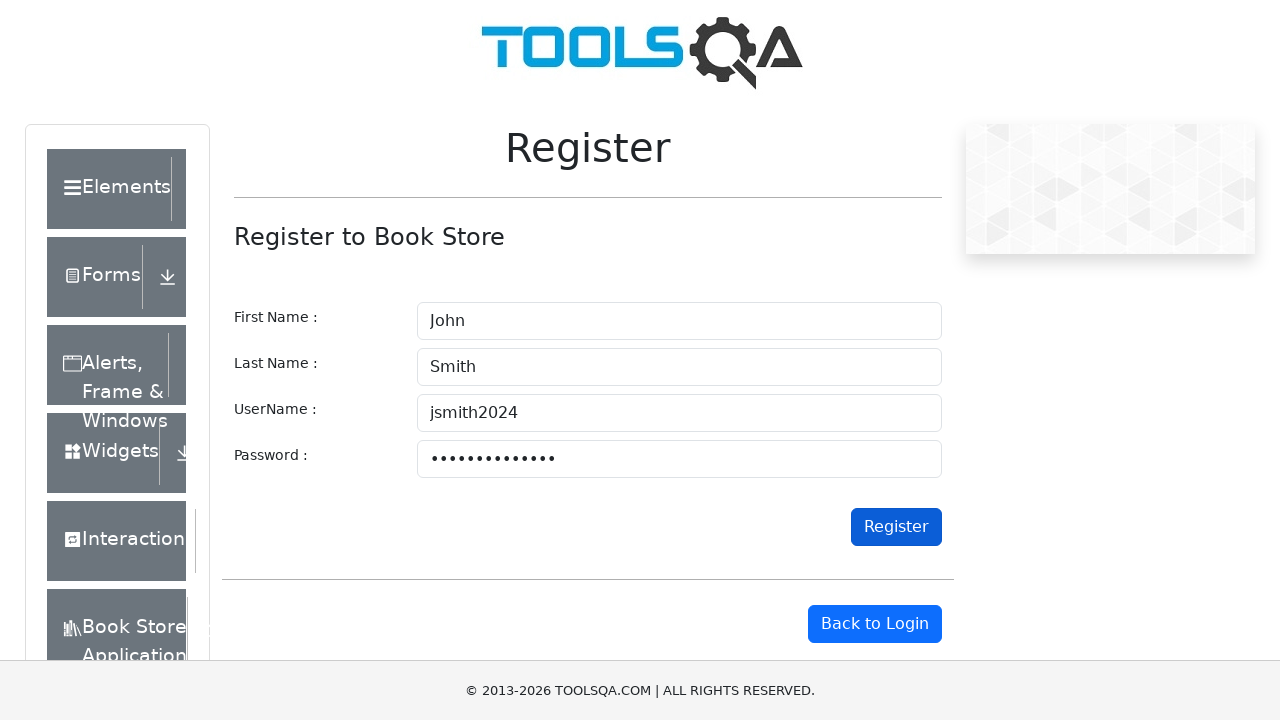